Fills out the text box form with user name, email, and address information, then submits the form

Starting URL: https://demoqa.com/text-box

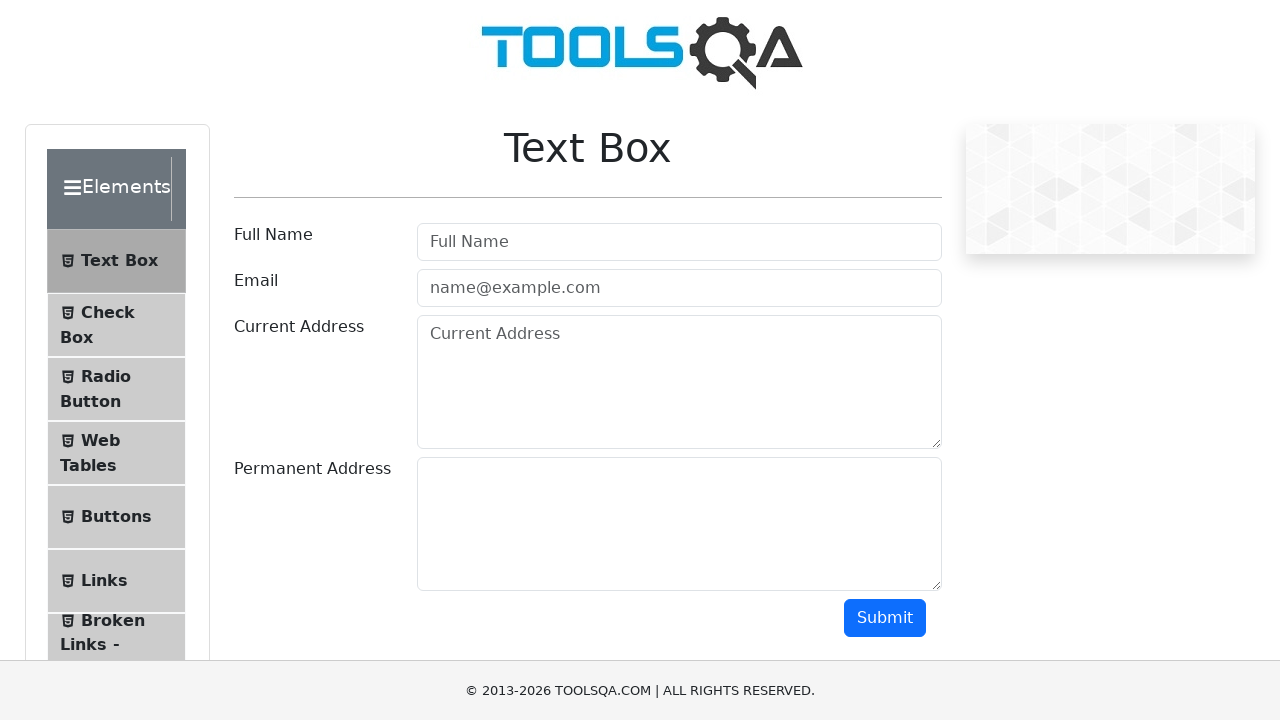

Filled user name field with 'Md.Nerob' on #userName
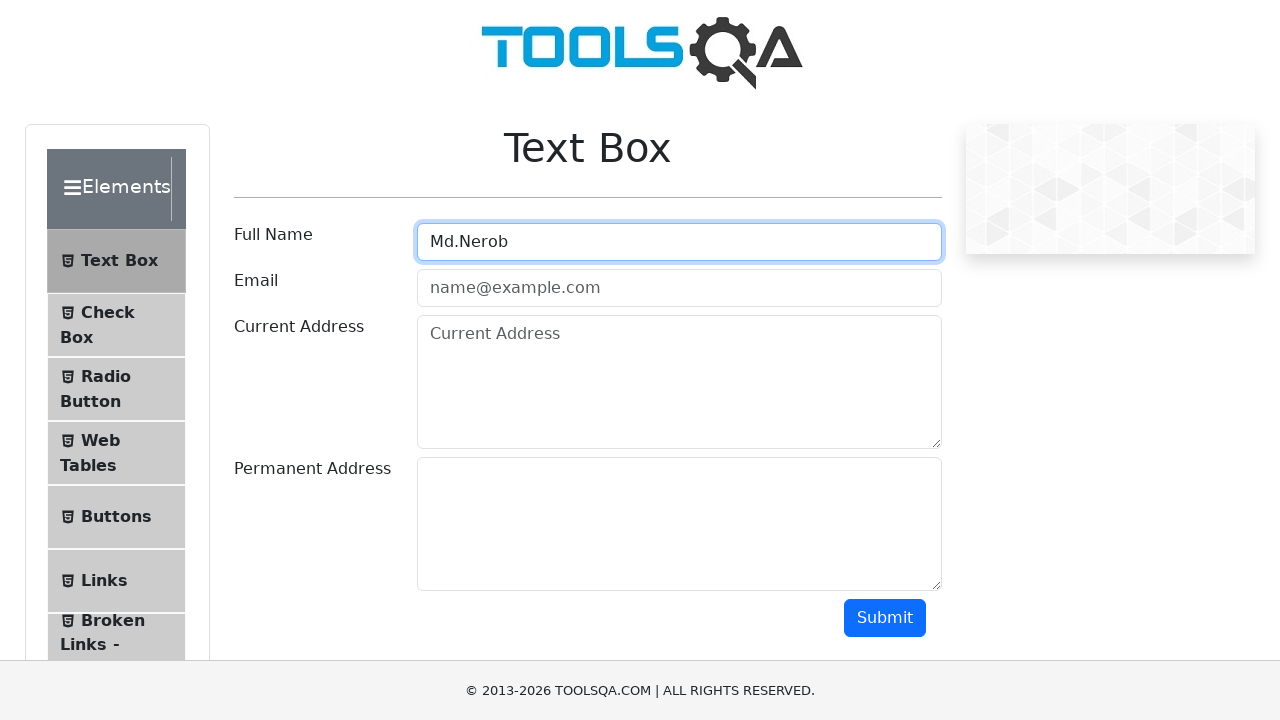

Filled email field with 'imamnerob@gmail.com' on #userEmail
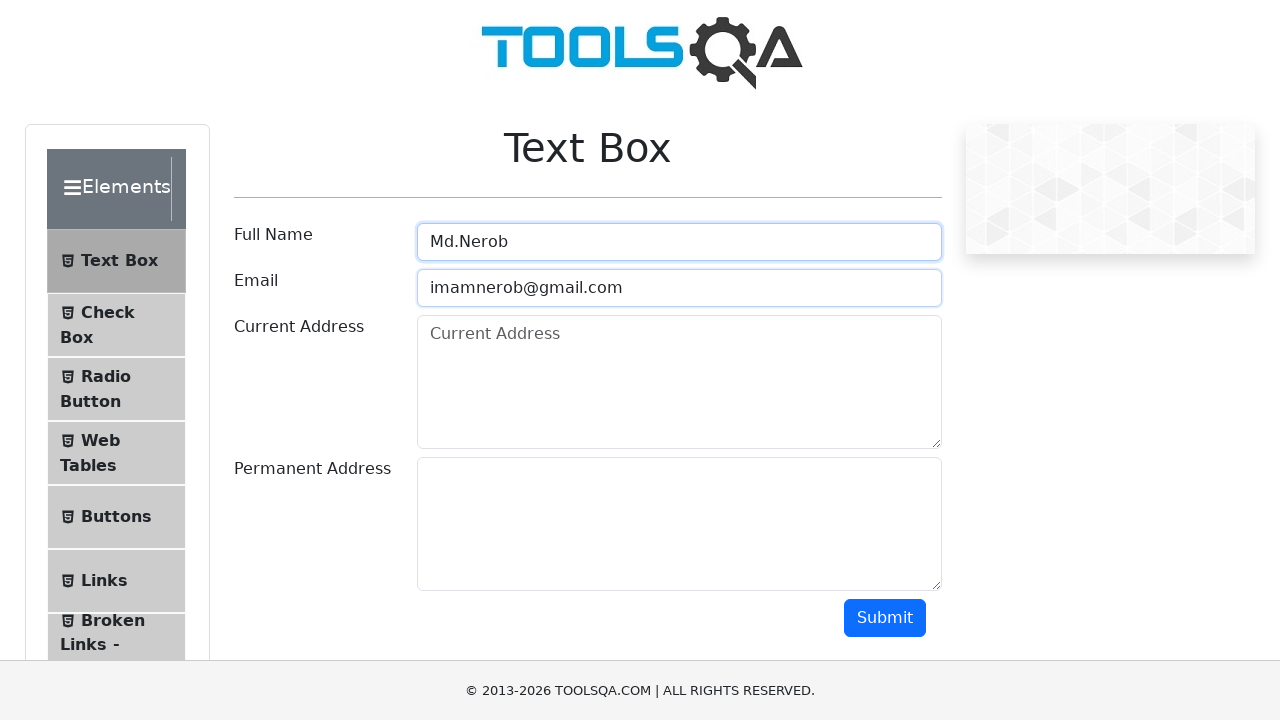

Filled current address field with 'House-21, Road-31, Sector-07, Uttara-1230.' on #currentAddress
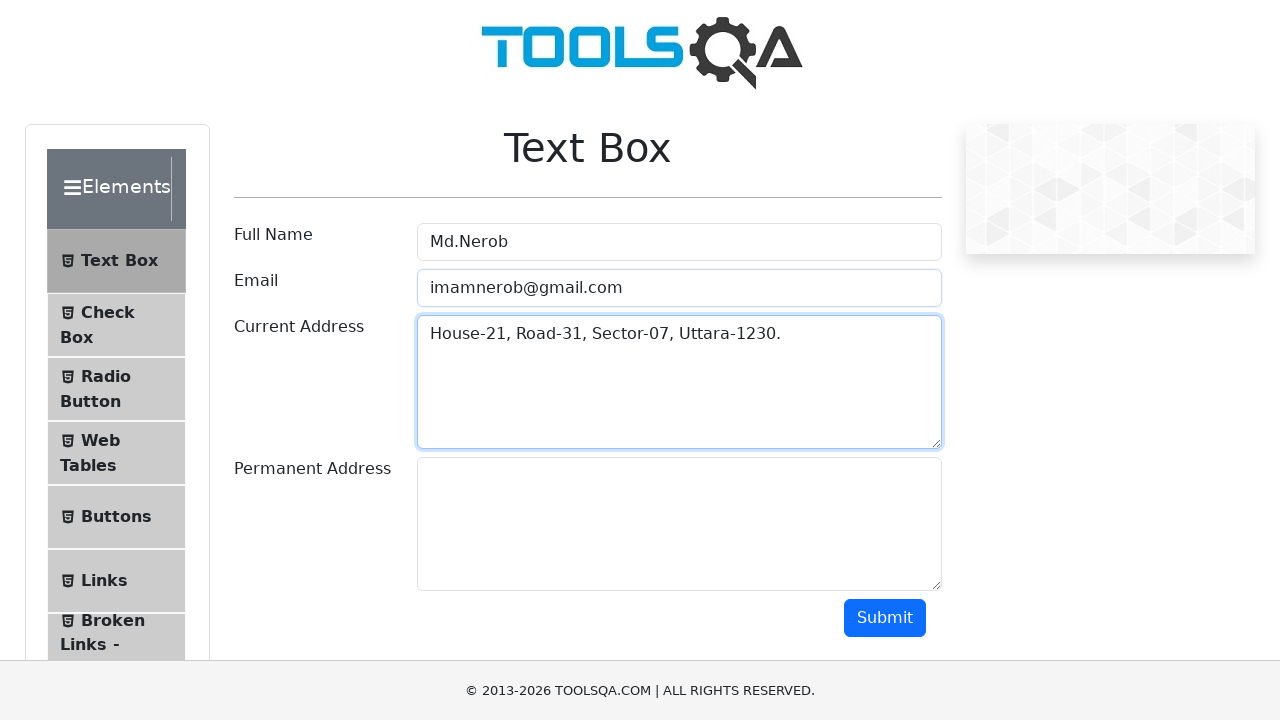

Clicked submit button to submit the form at (885, 618) on #submit
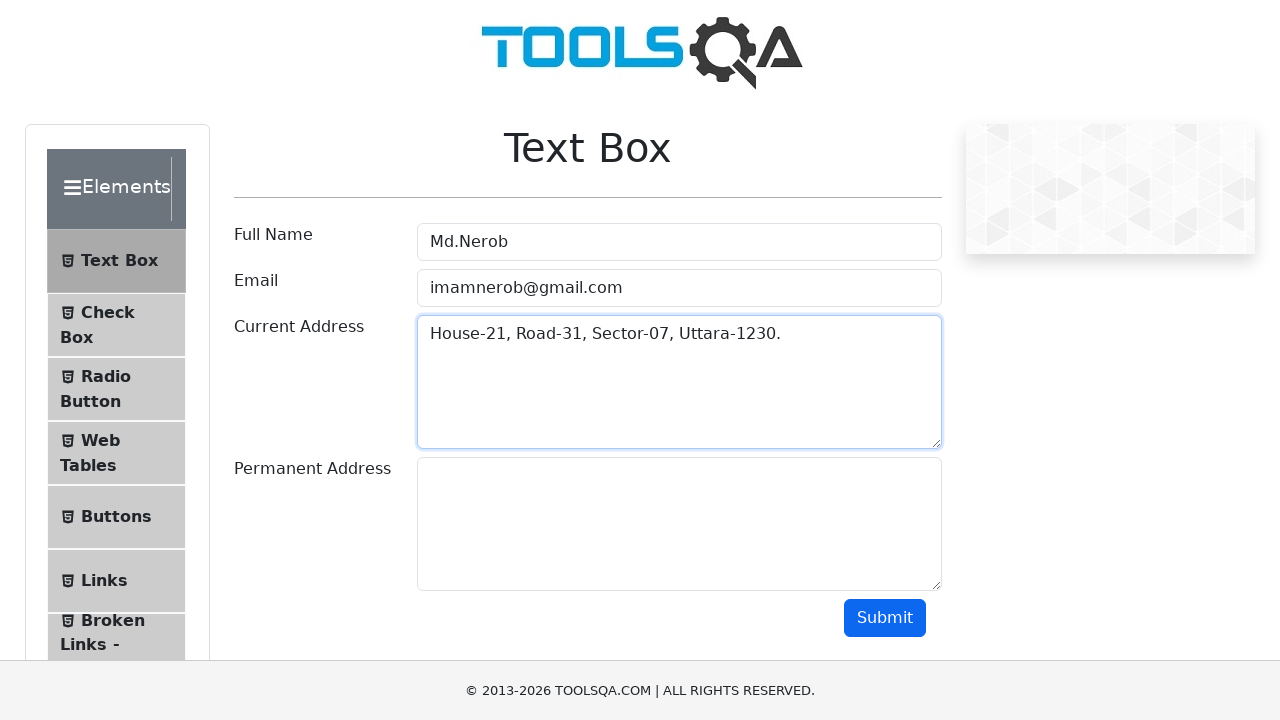

Form submission completed and output section became visible
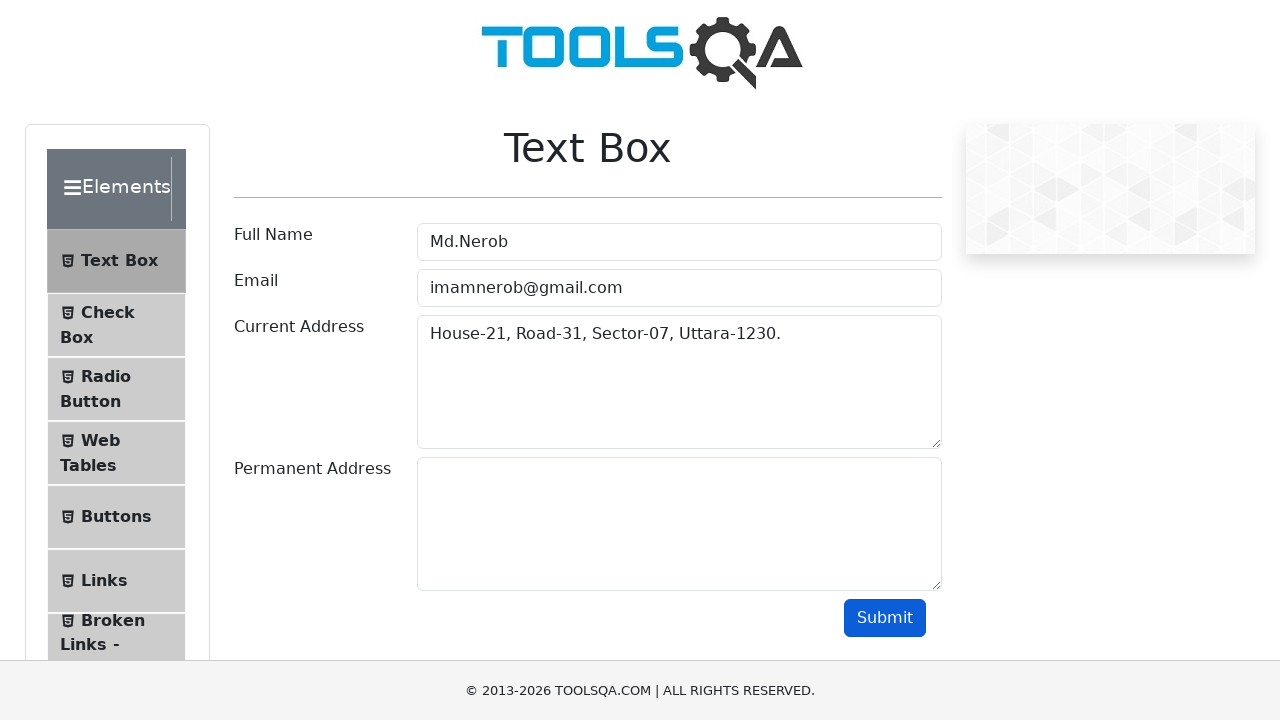

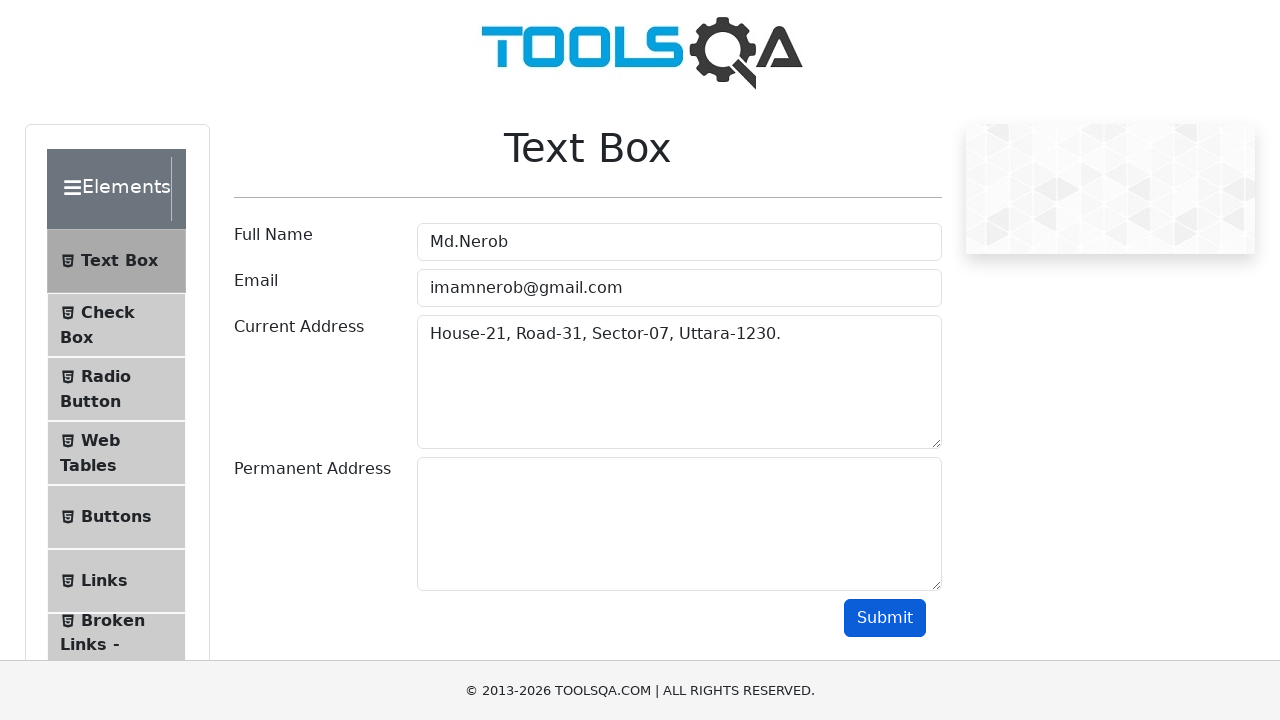